Tests a web form by entering text into a text box, submitting the form, and verifying the success message is displayed

Starting URL: https://www.selenium.dev/selenium/web/web-form.html

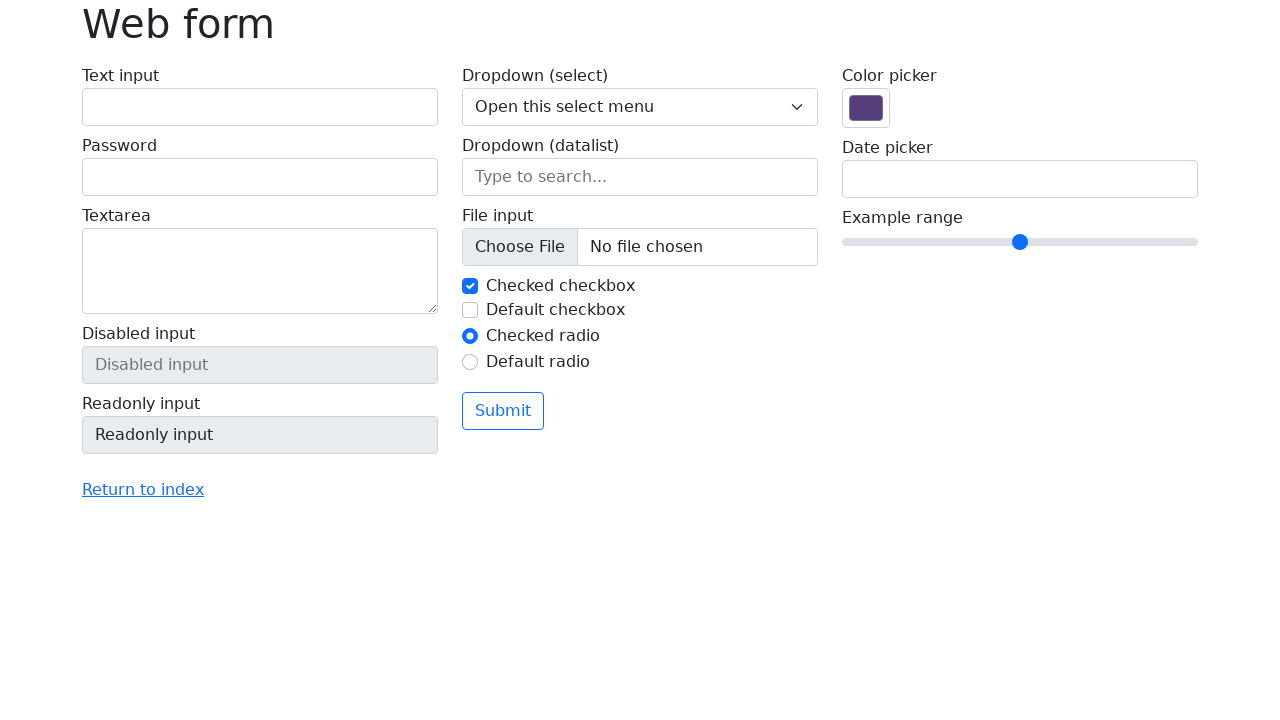

Navigated to web form page
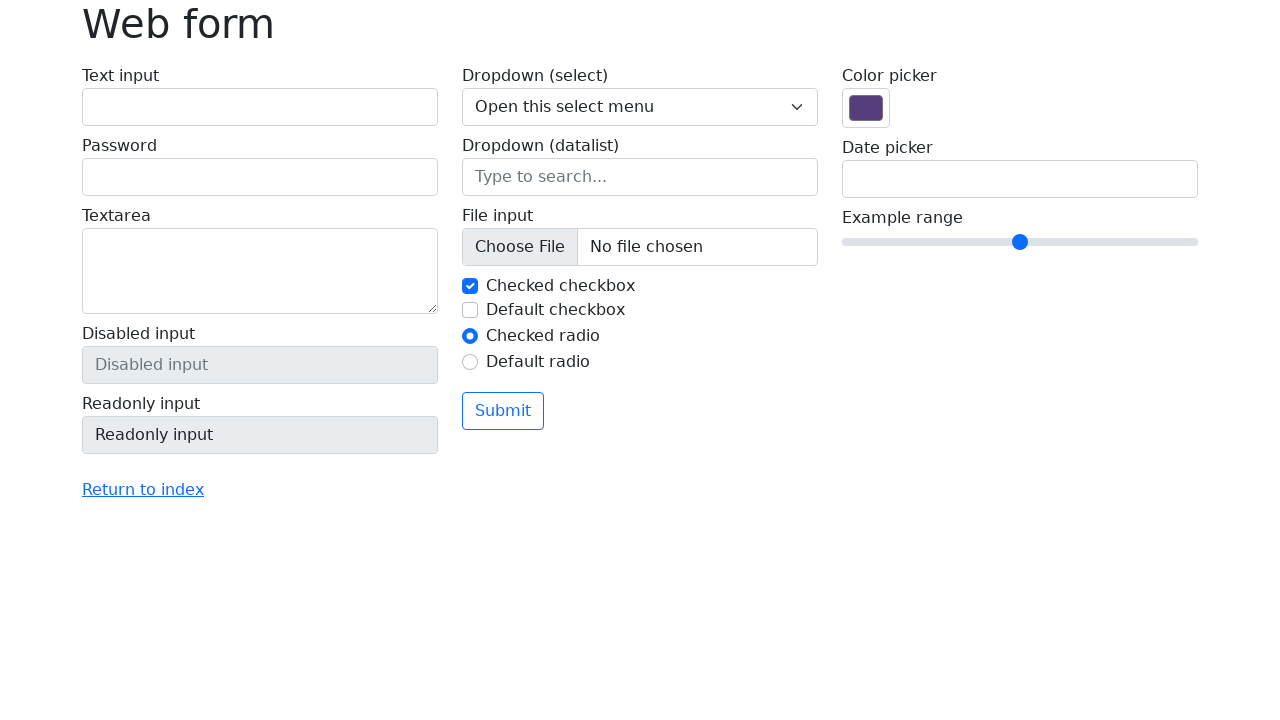

Verified page title is 'Web form'
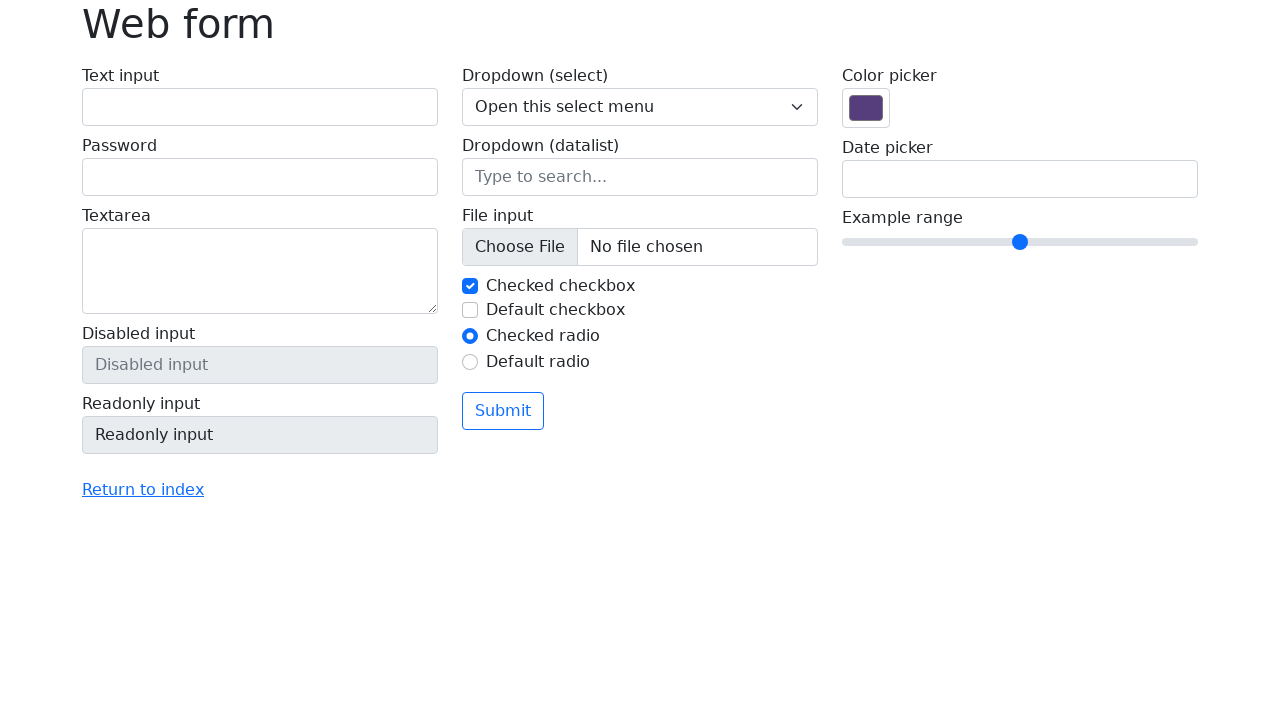

Filled text box with 'Selenium' on input[name='my-text']
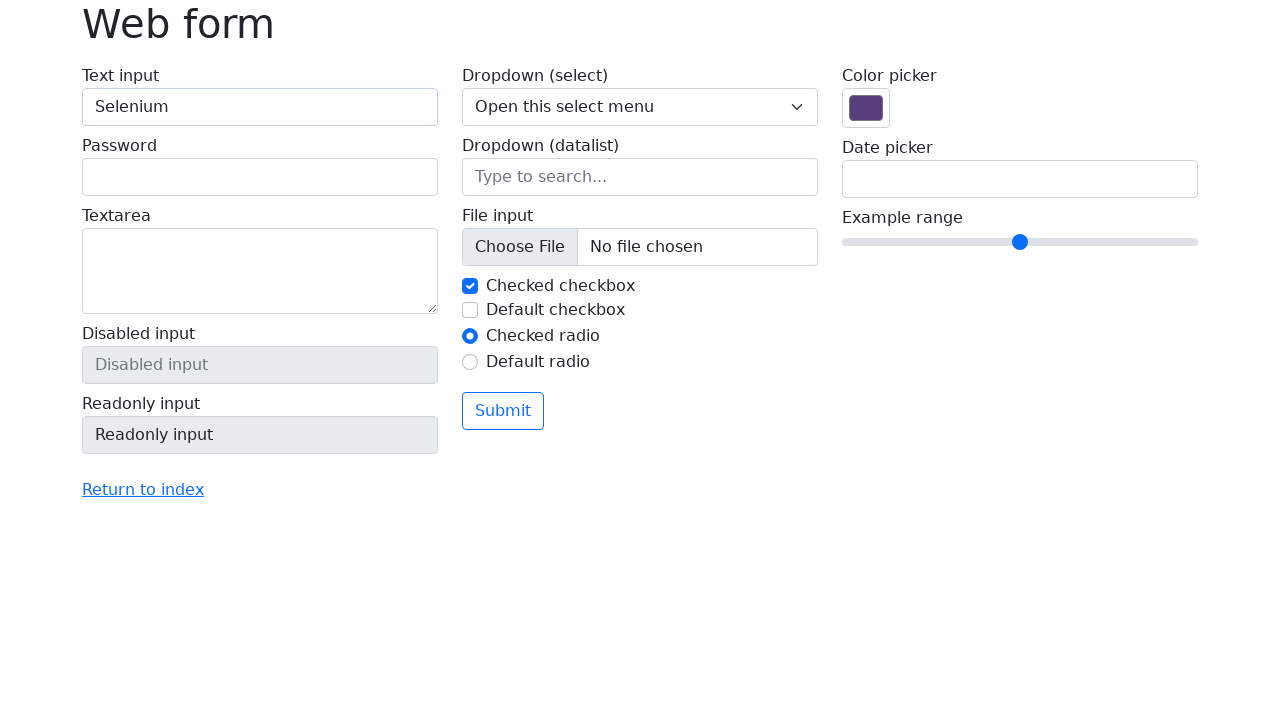

Clicked submit button at (503, 411) on button
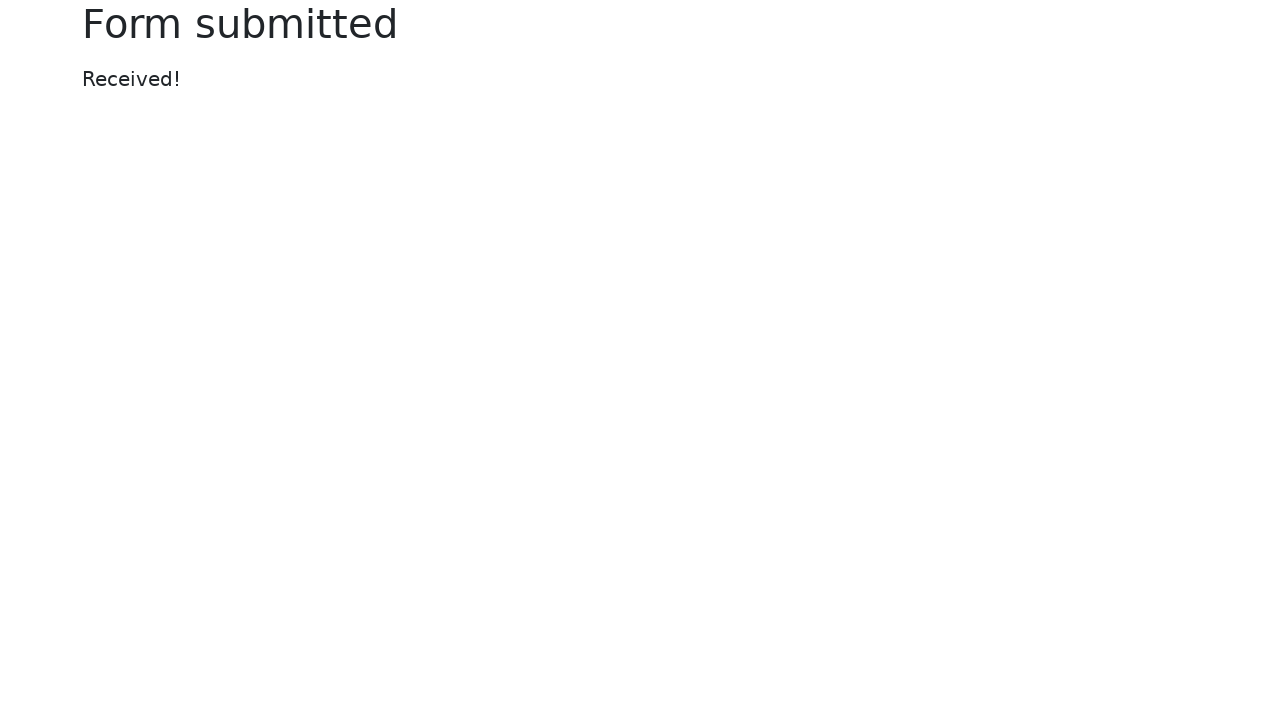

Success message element appeared
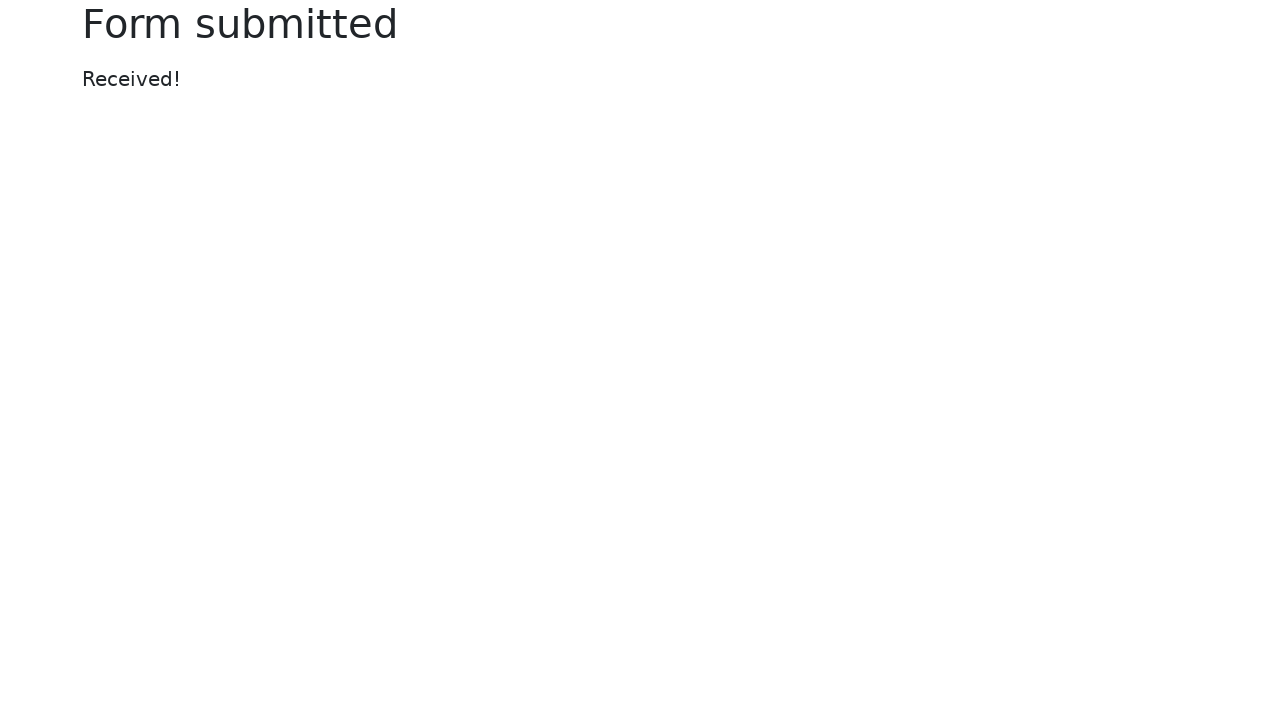

Verified success message displays 'Received!'
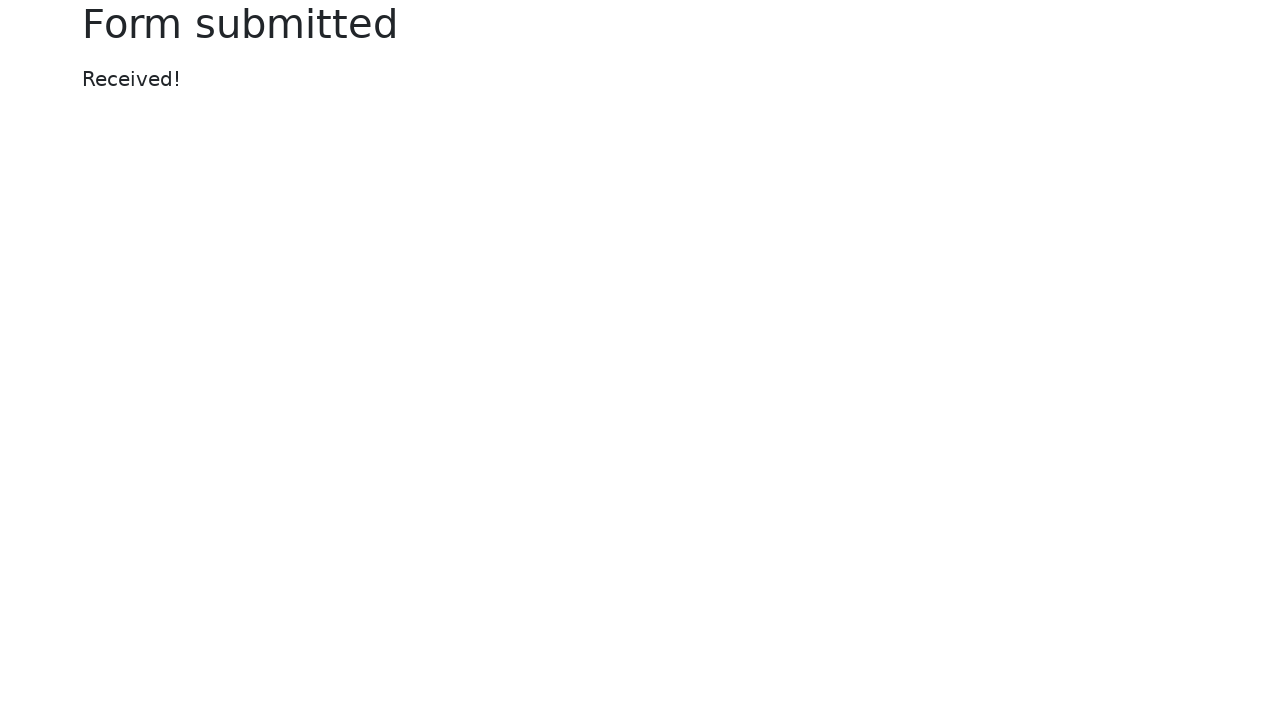

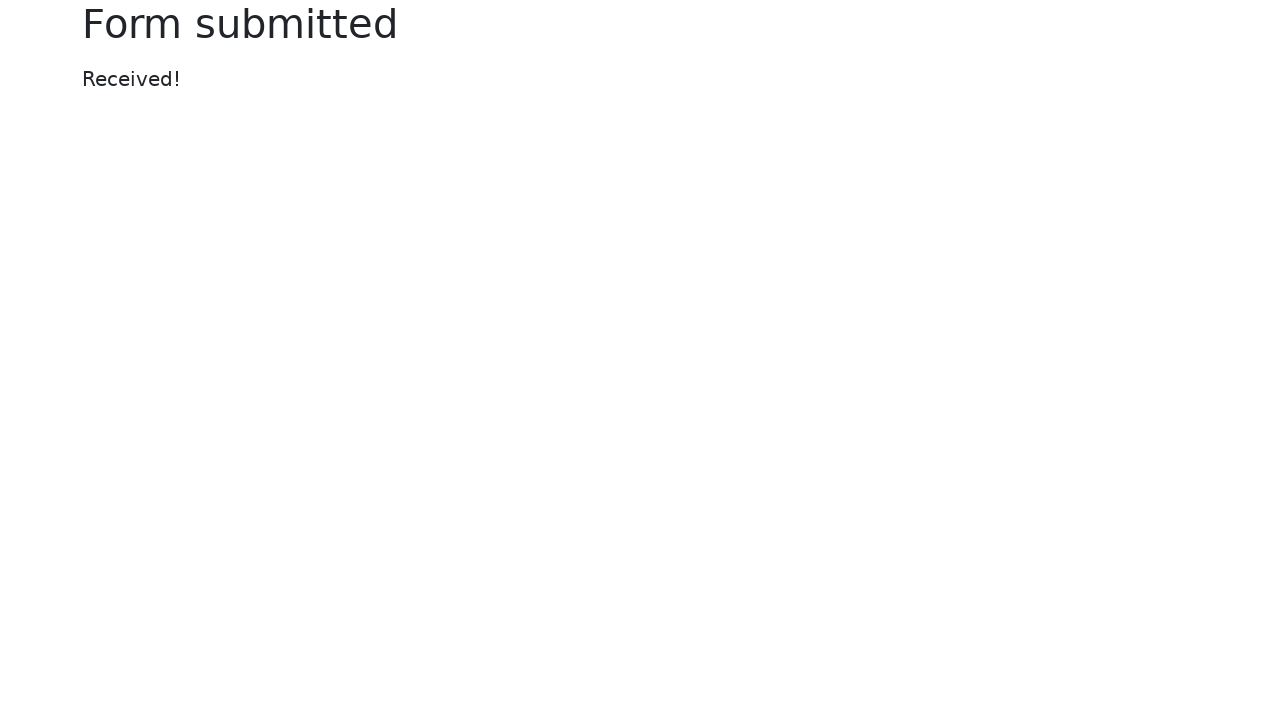